Tests that an error is displayed when attempting to login with username but no password

Starting URL: https://cms.demo.katalon.com

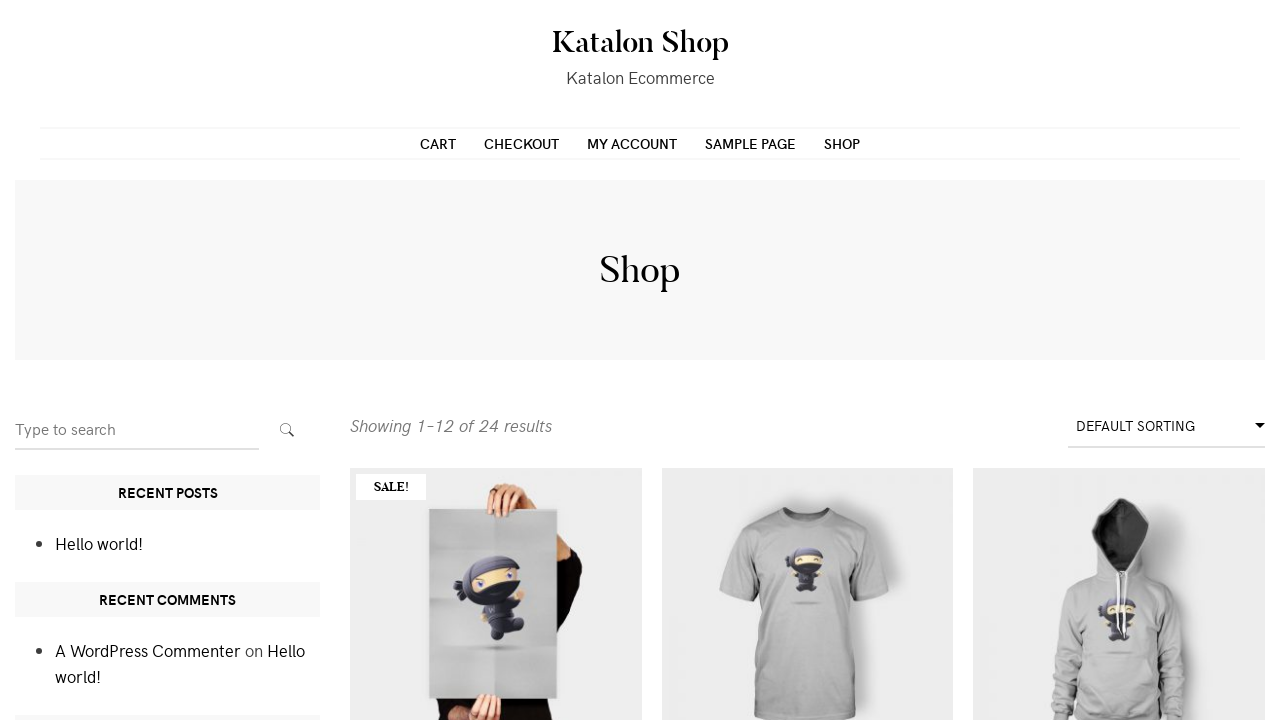

Clicked link to navigate to my account page at (632, 143) on a[href='https://cms.demo.katalon.com/my-account/']
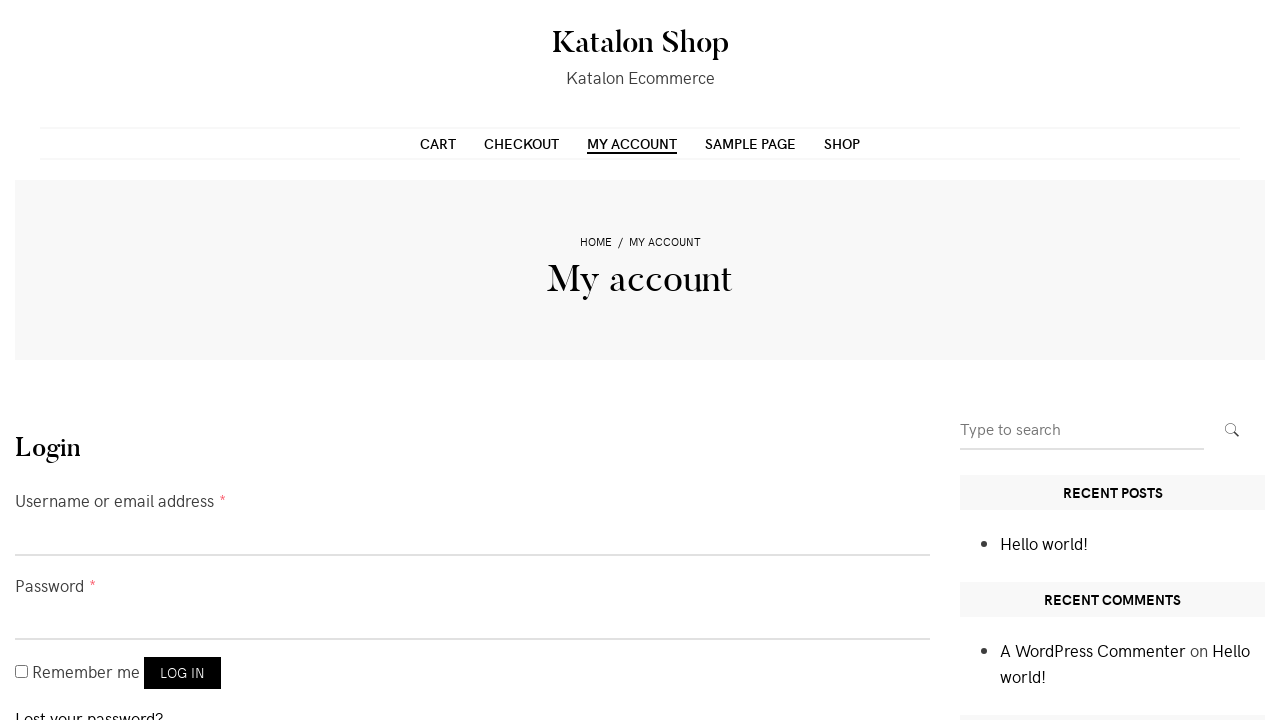

Filled username field with 'customer' on #username
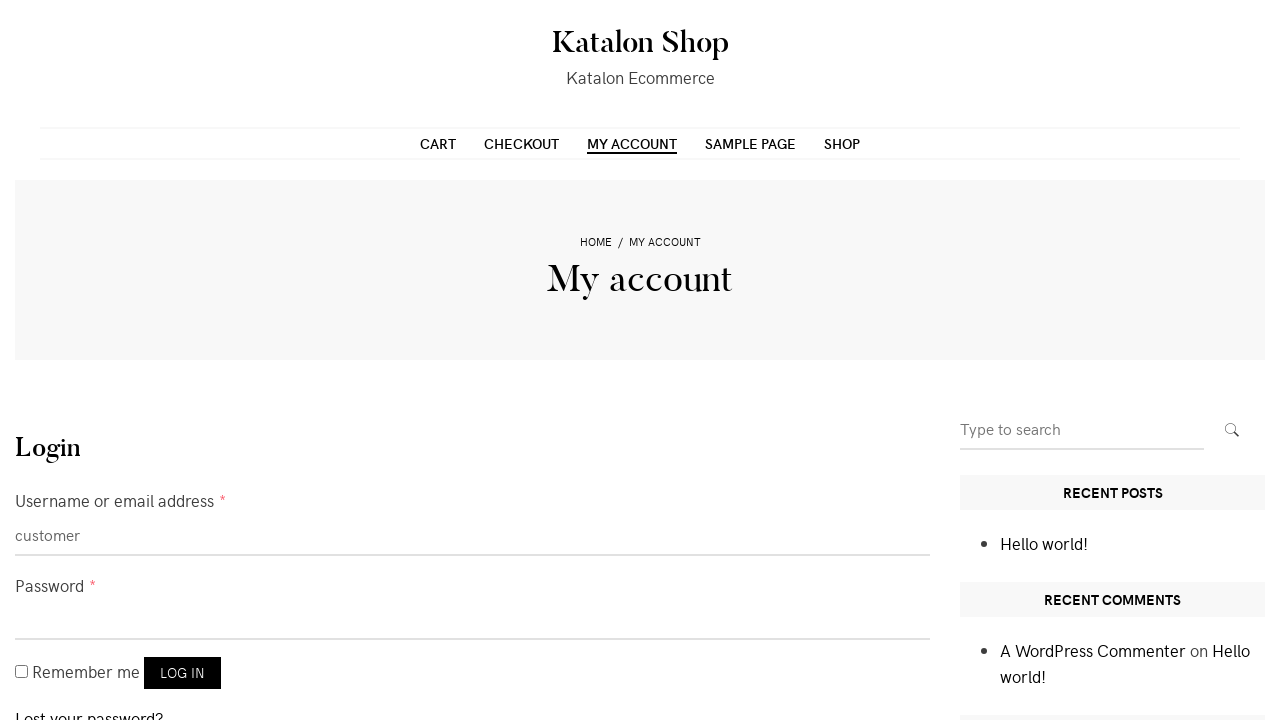

Clicked login button without entering password at (182, 673) on button[name='login']
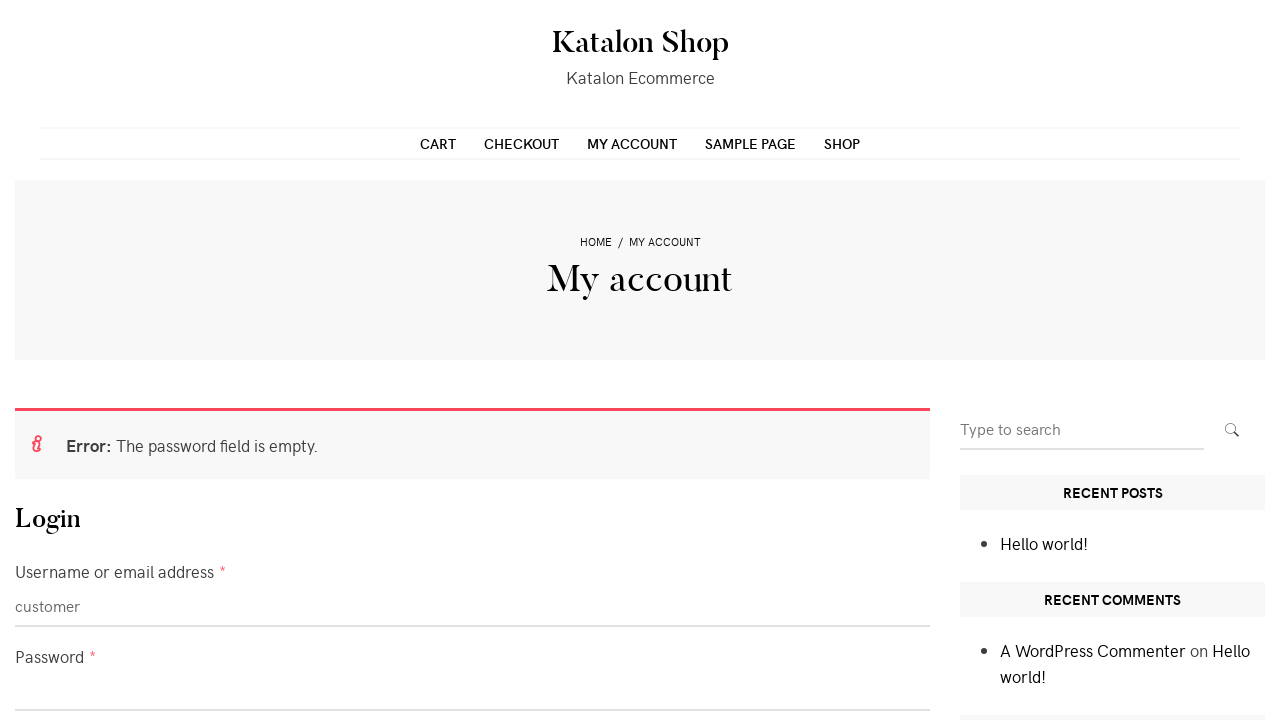

Error message appeared confirming validation
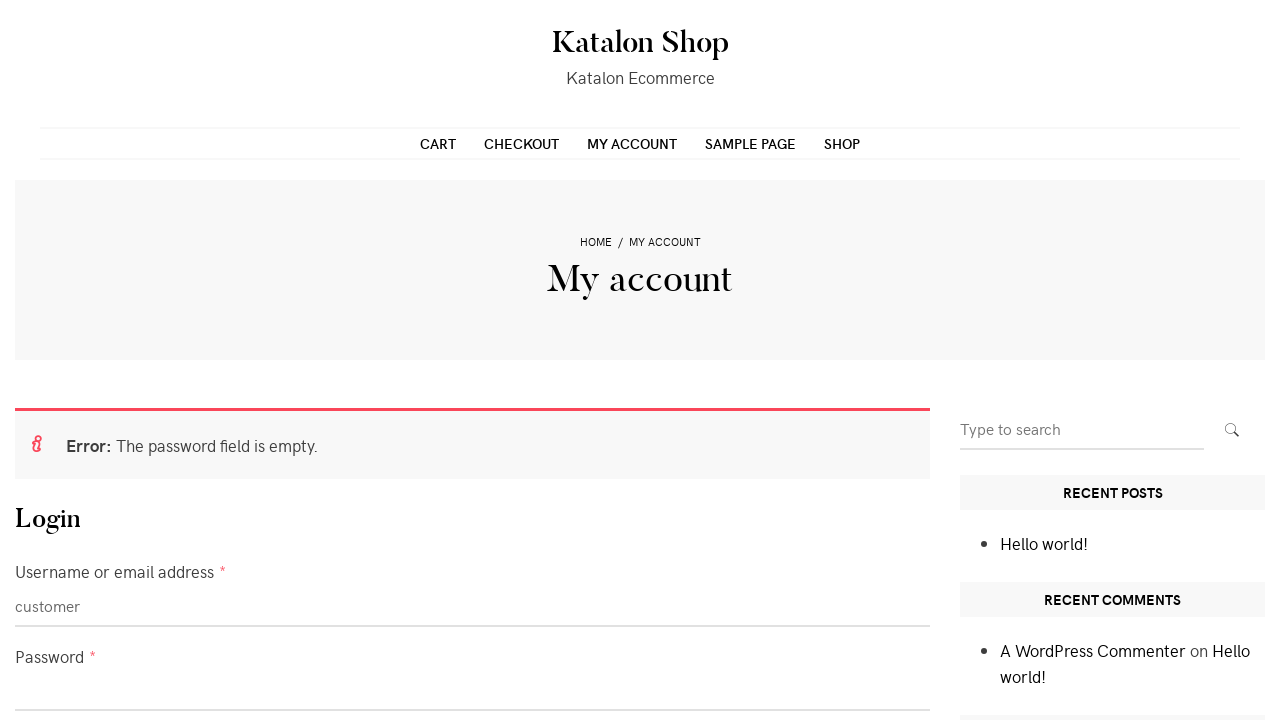

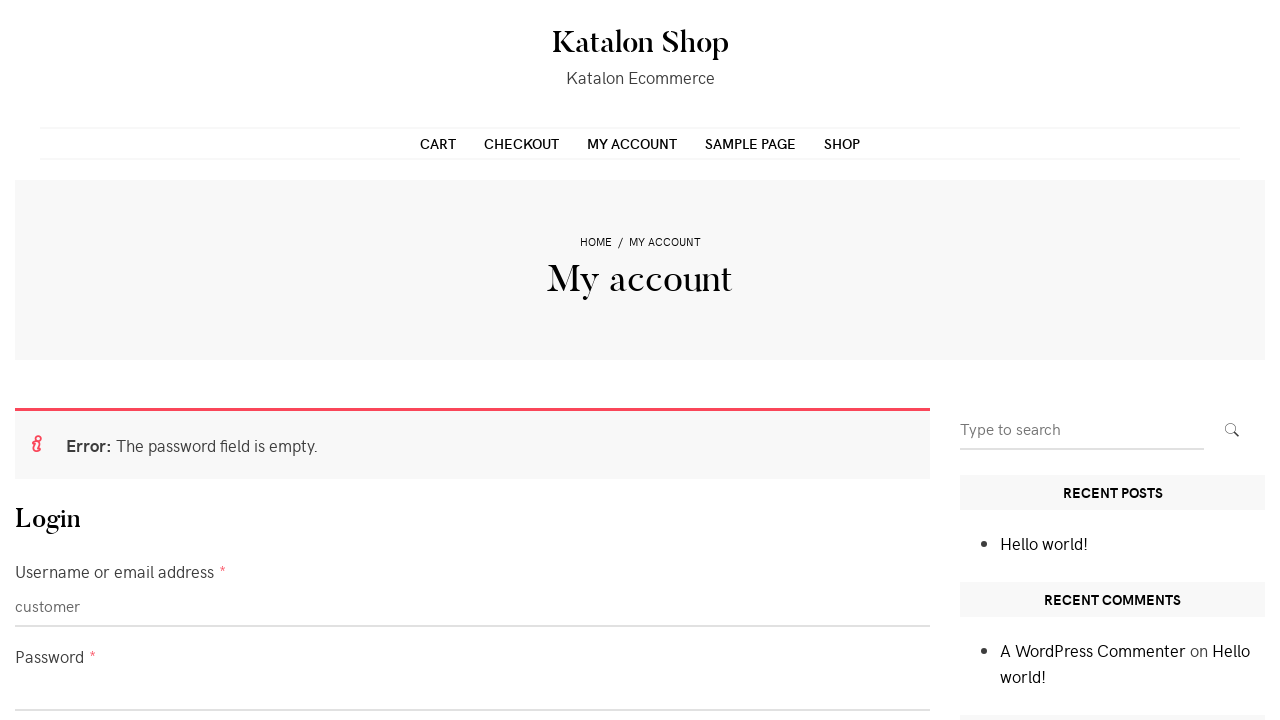